Navigates to the Veritas website and clicks on a dropdown toggle element to open a dropdown menu

Starting URL: https://www.veritas.com/

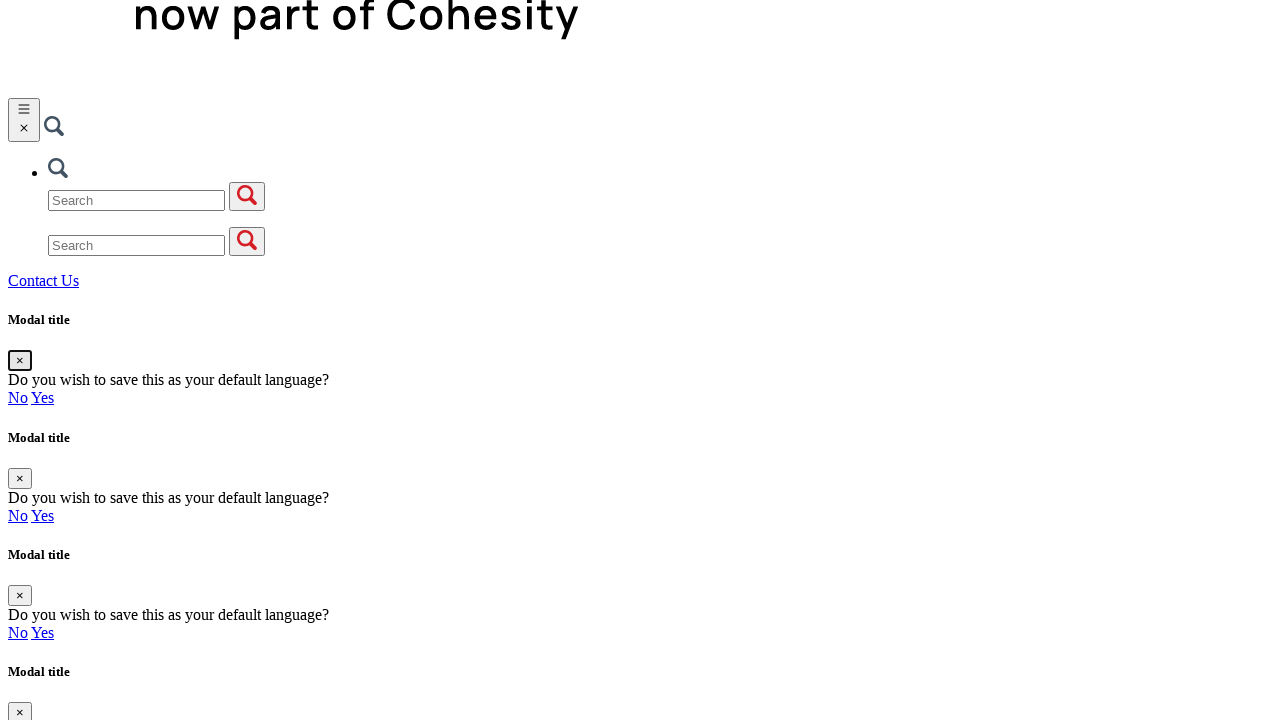

Navigated to Veritas website
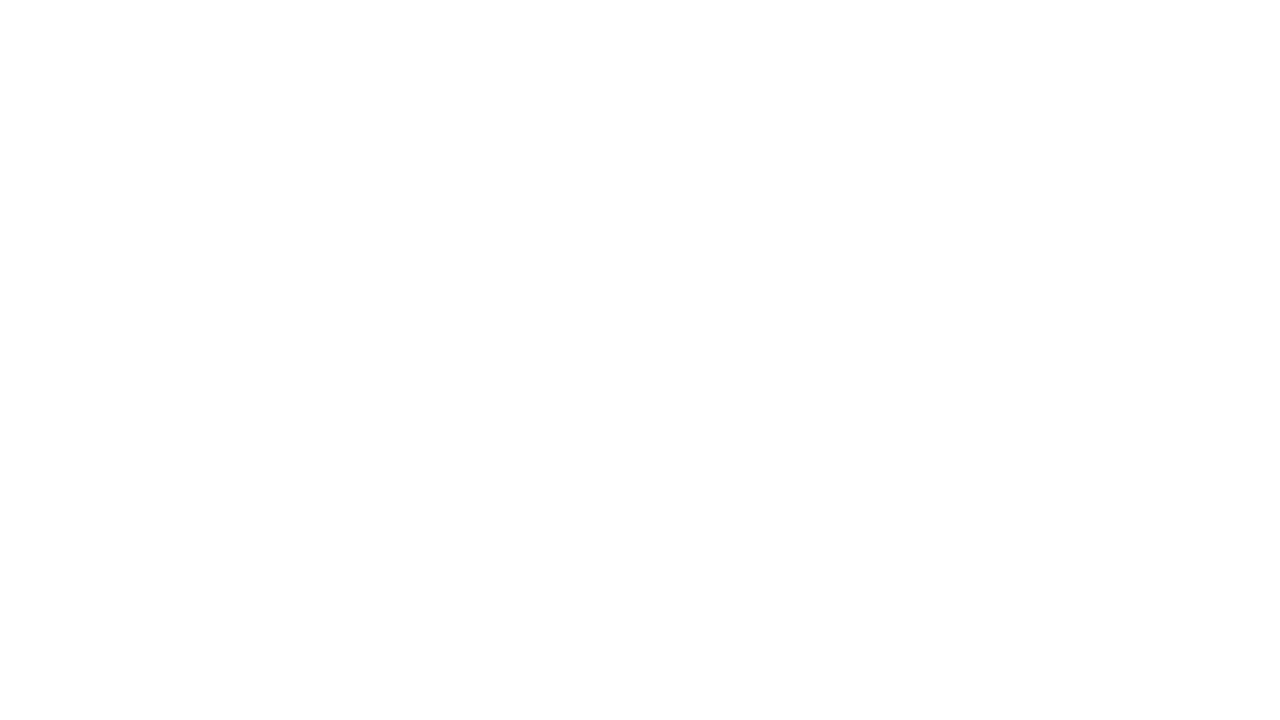

Clicked on dropdown toggle element to open dropdown menu at (80, 24) on .dropdown-toggle
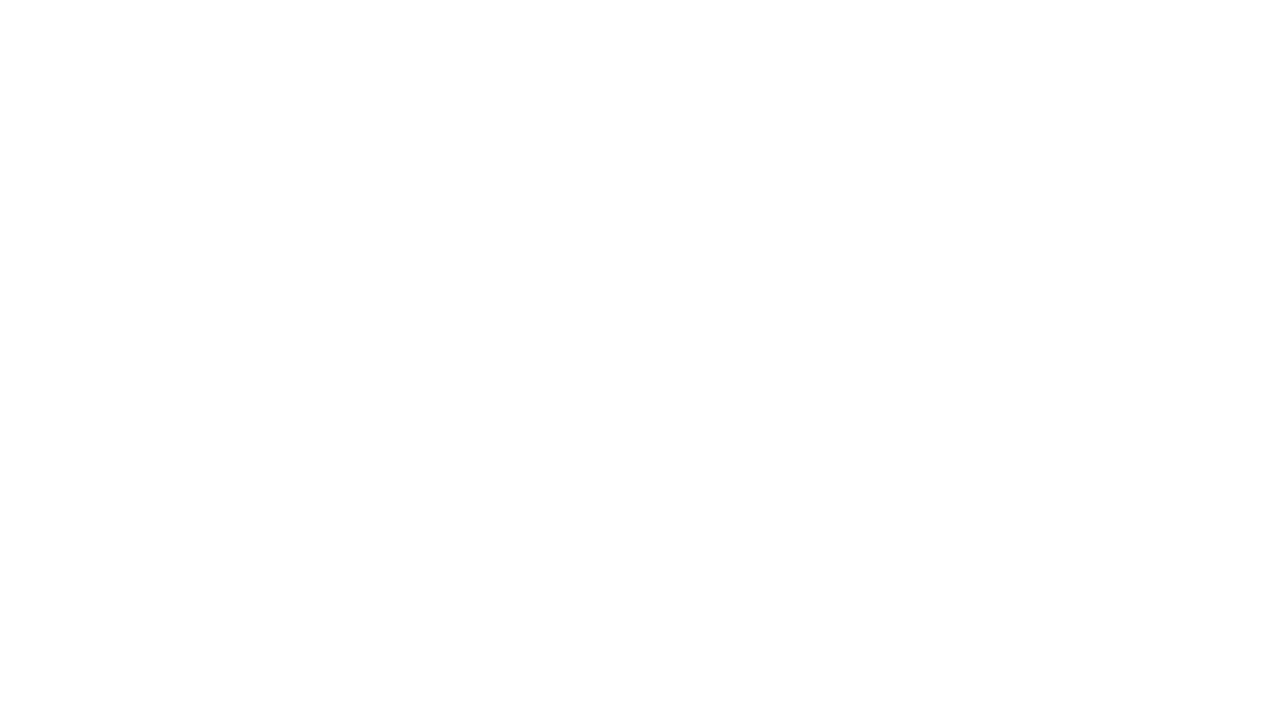

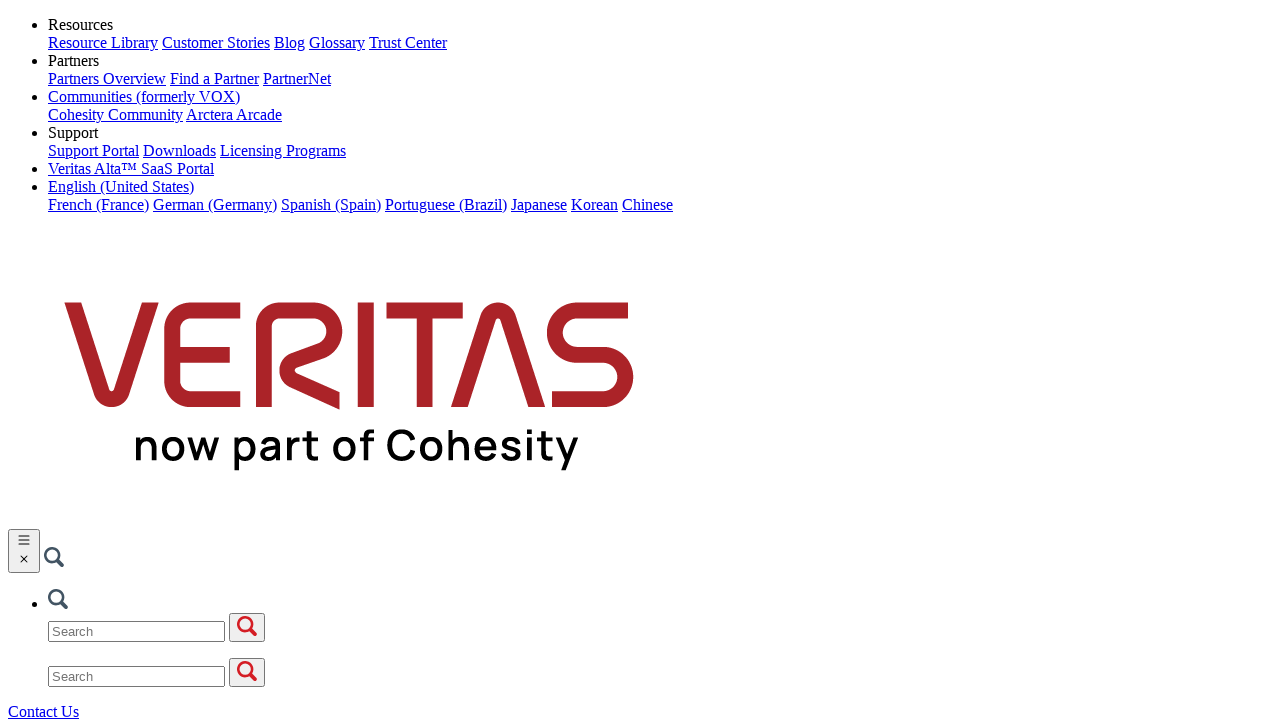